Tests jQuery UI draggable demo page by switching into an iframe, reading text from a draggable element, then switching back to the main content and clicking the Download link.

Starting URL: http://jqueryui.com/draggable/

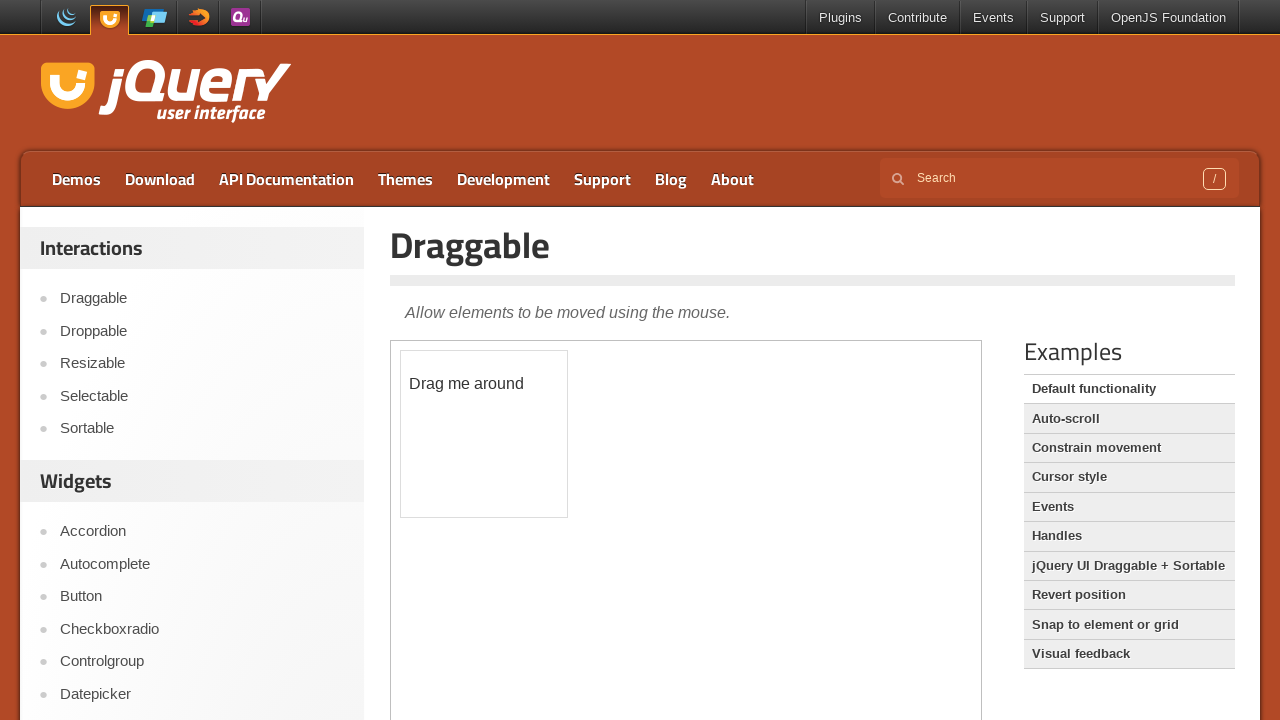

Located the demo frame containing the draggable element
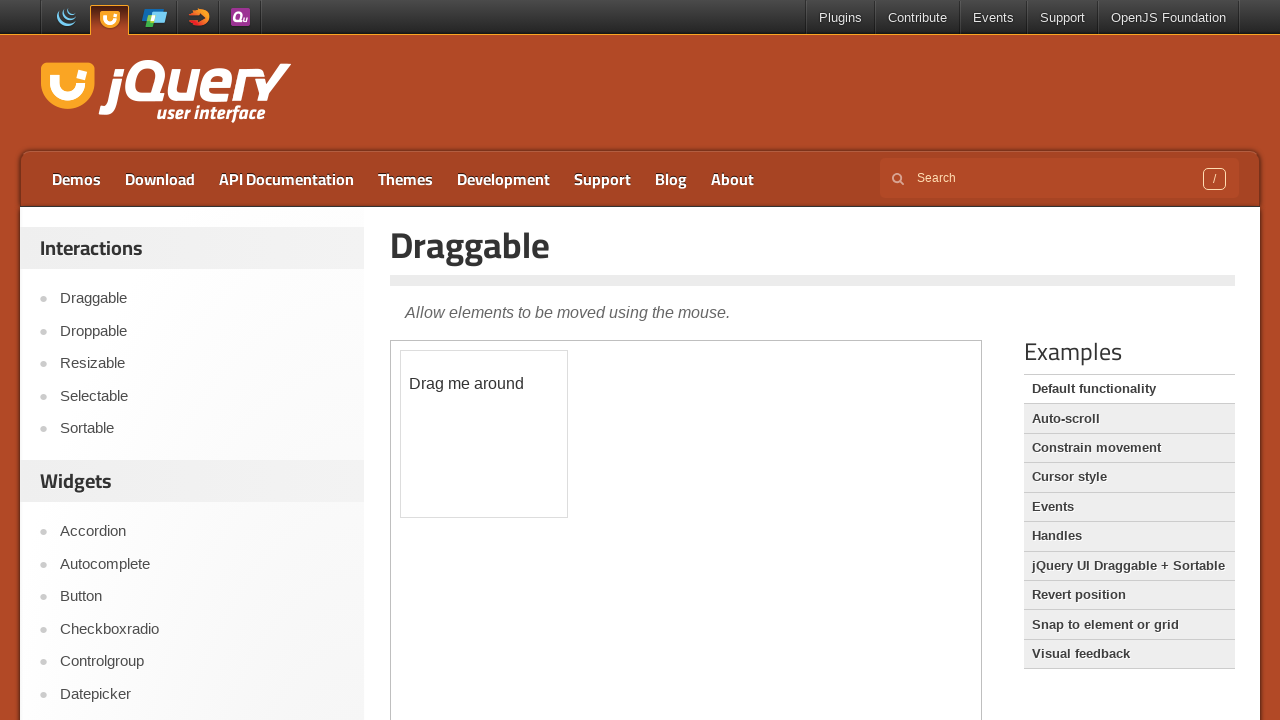

Retrieved text from draggable element: '
	Drag me around
'
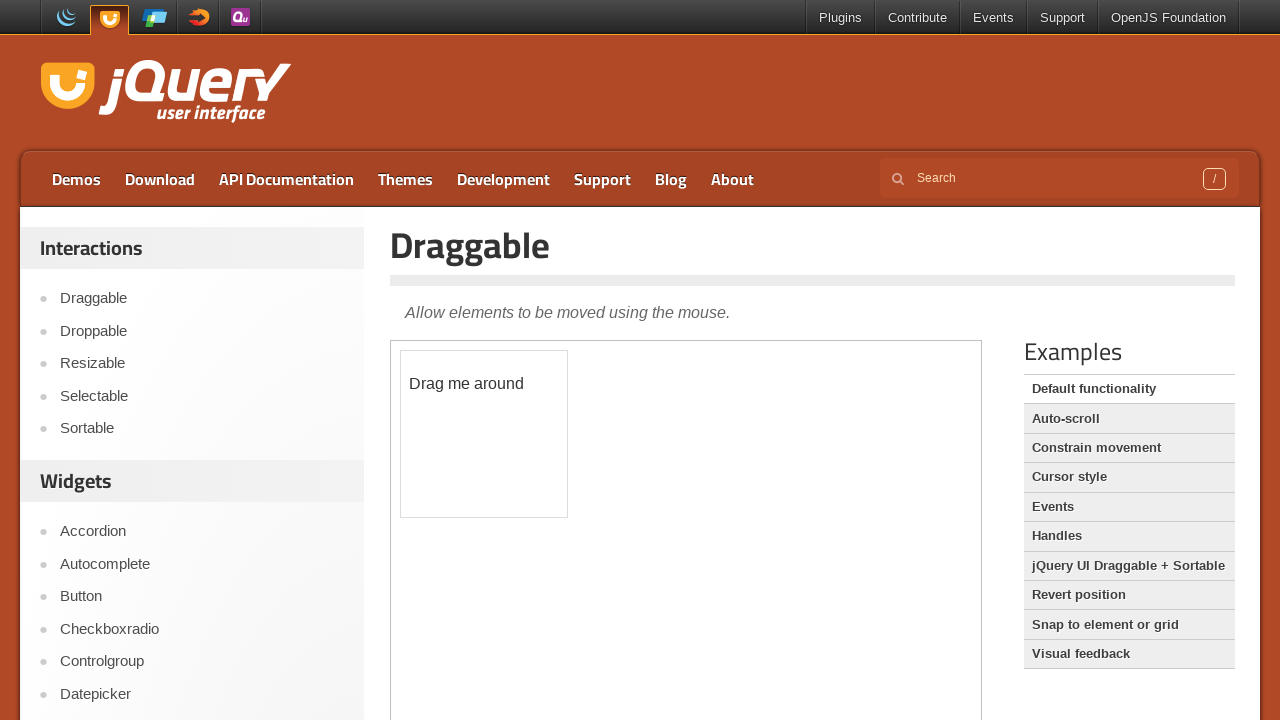

Clicked the Download link in the main content at (160, 179) on a:has-text('Download')
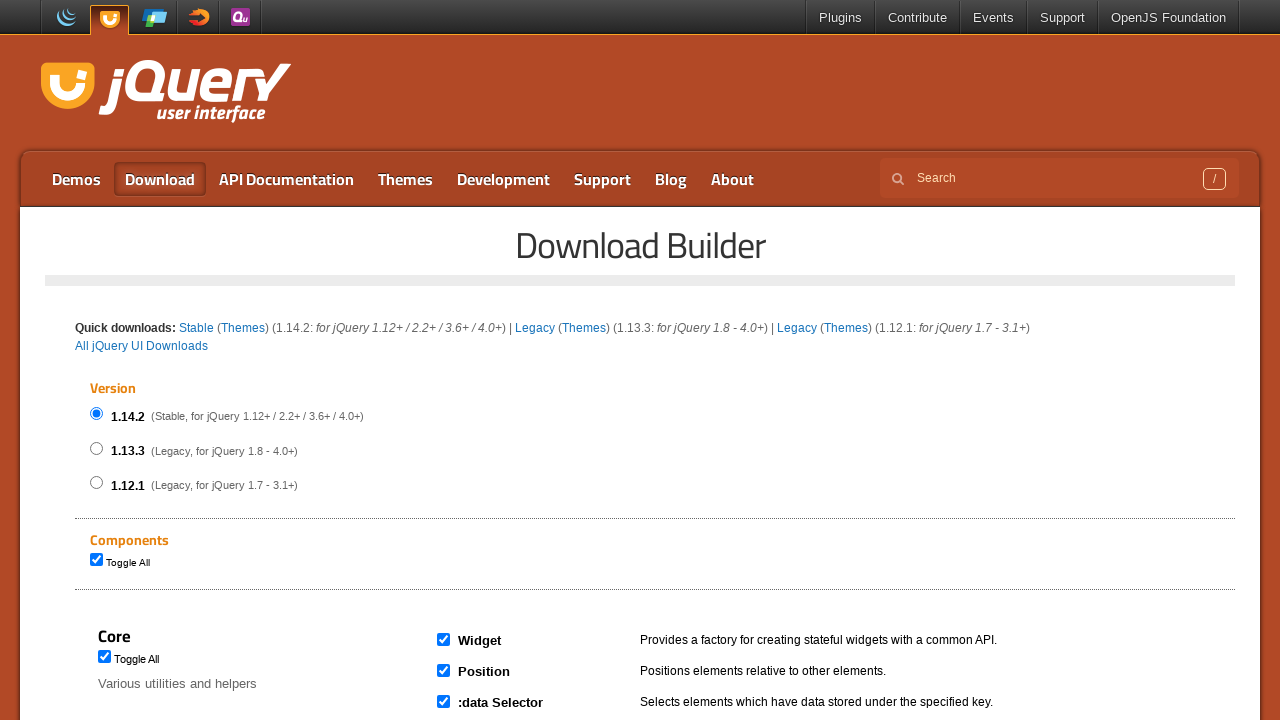

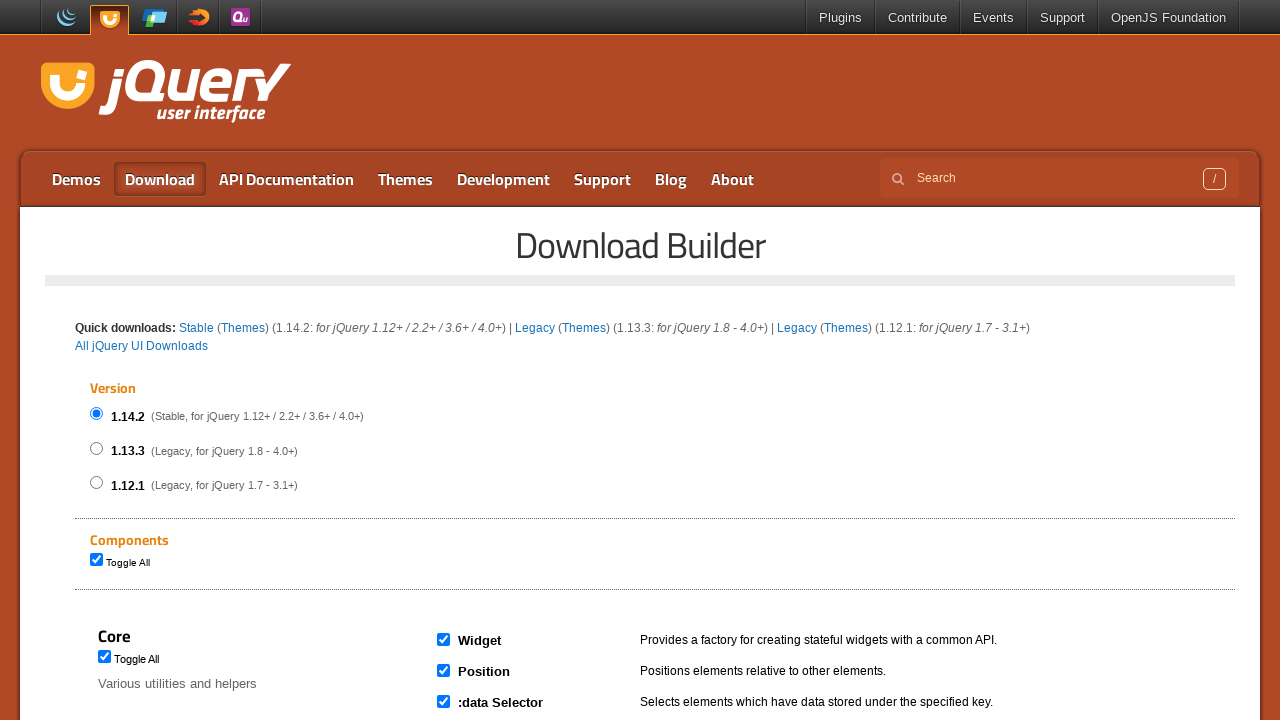